Navigates to a checkboxes test page and clicks the first checkbox to select it

Starting URL: https://the-internet.herokuapp.com/checkboxes

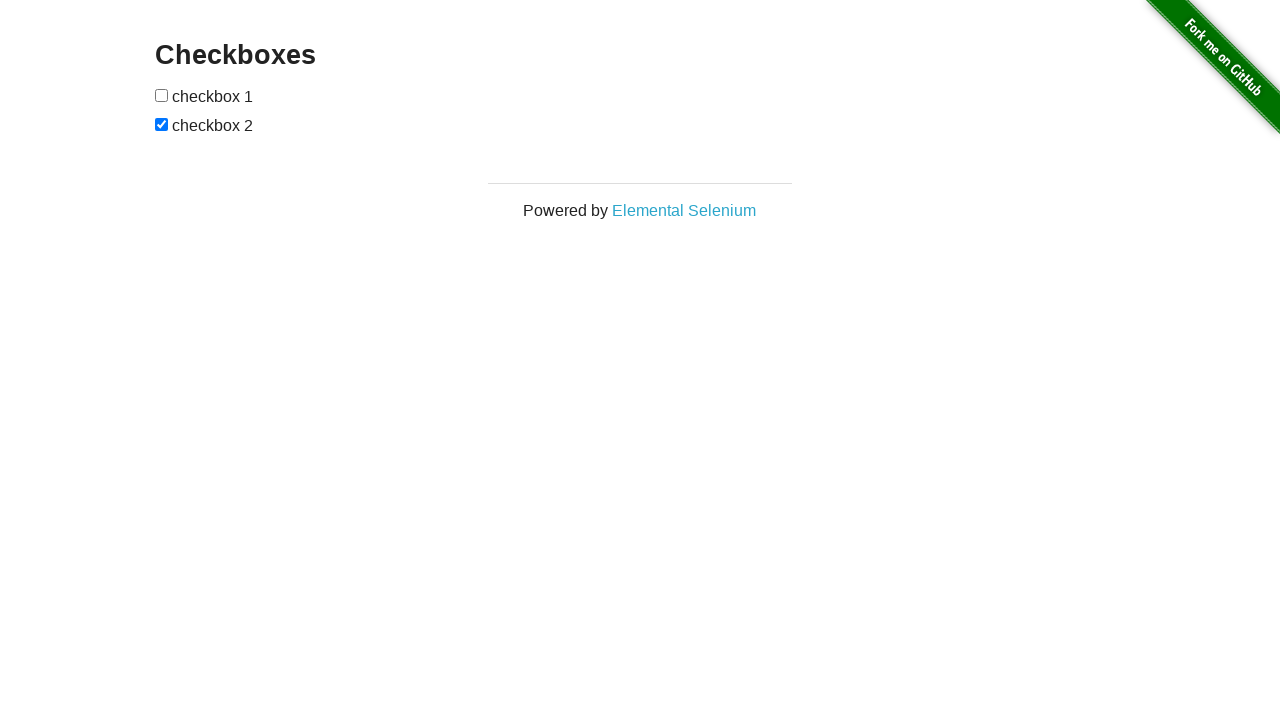

First checkbox became visible
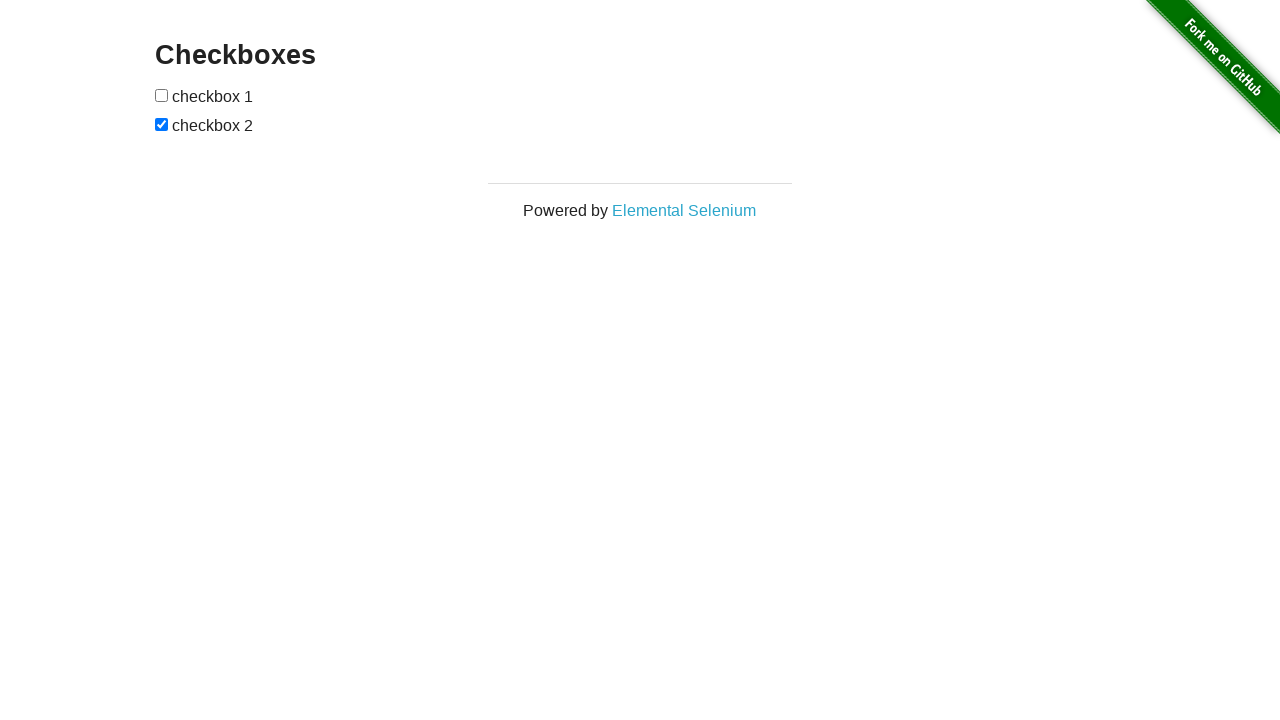

Clicked the first checkbox to select it at (162, 95) on xpath=(//input[@type='checkbox'])[1]
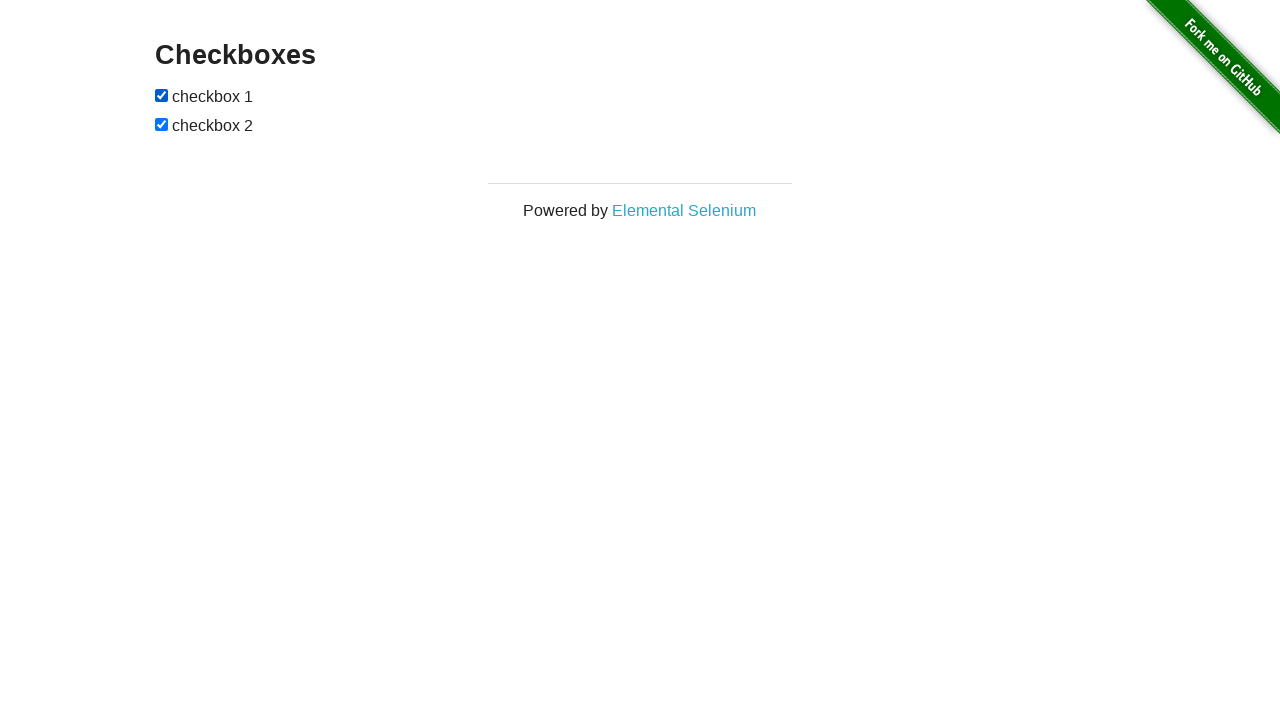

Verified that the first checkbox is selected
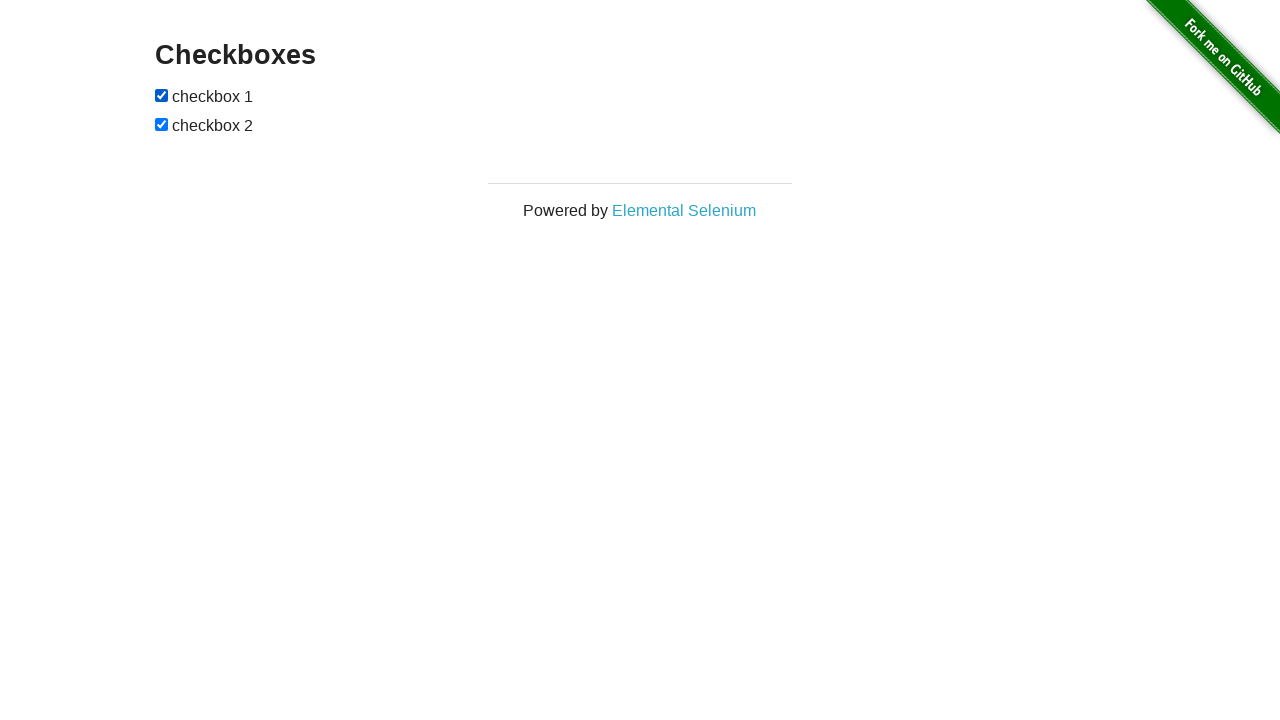

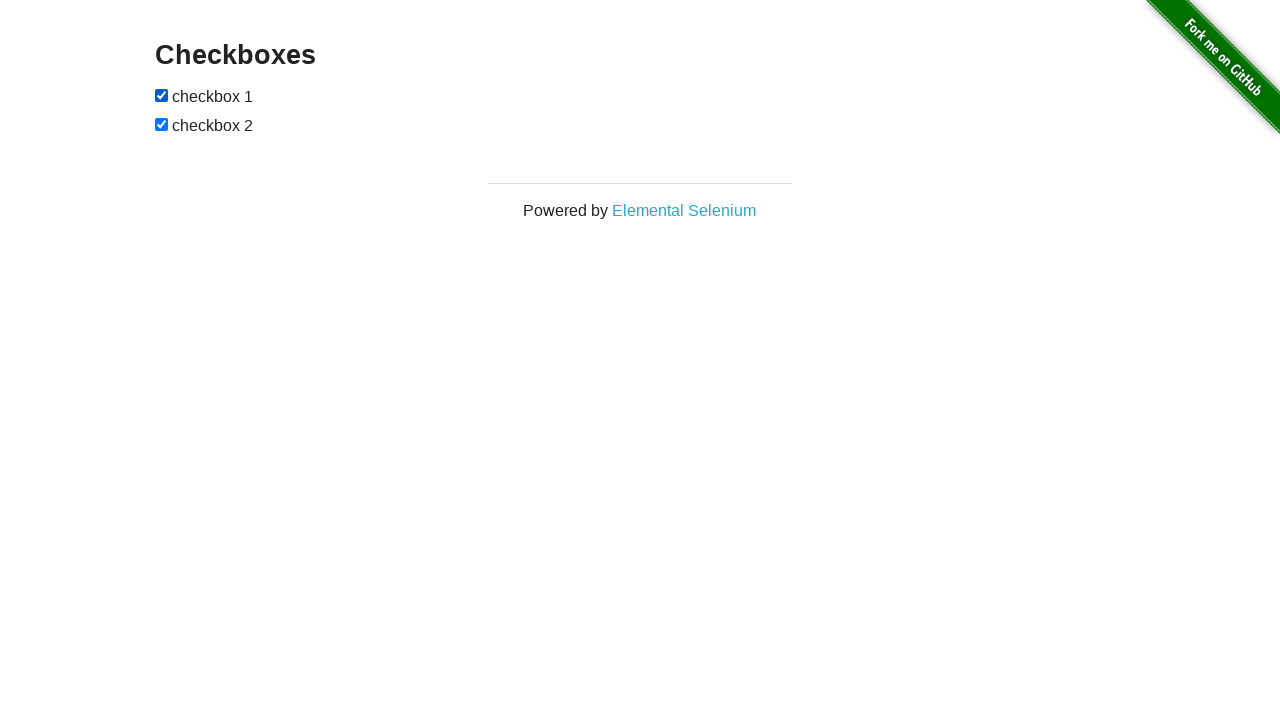